Tests JavaScript alert handling including confirmation, information, and prompt dialogs on a demo page

Starting URL: https://stepupandlearn.in/wp-content/UI/javascript_alerts.html

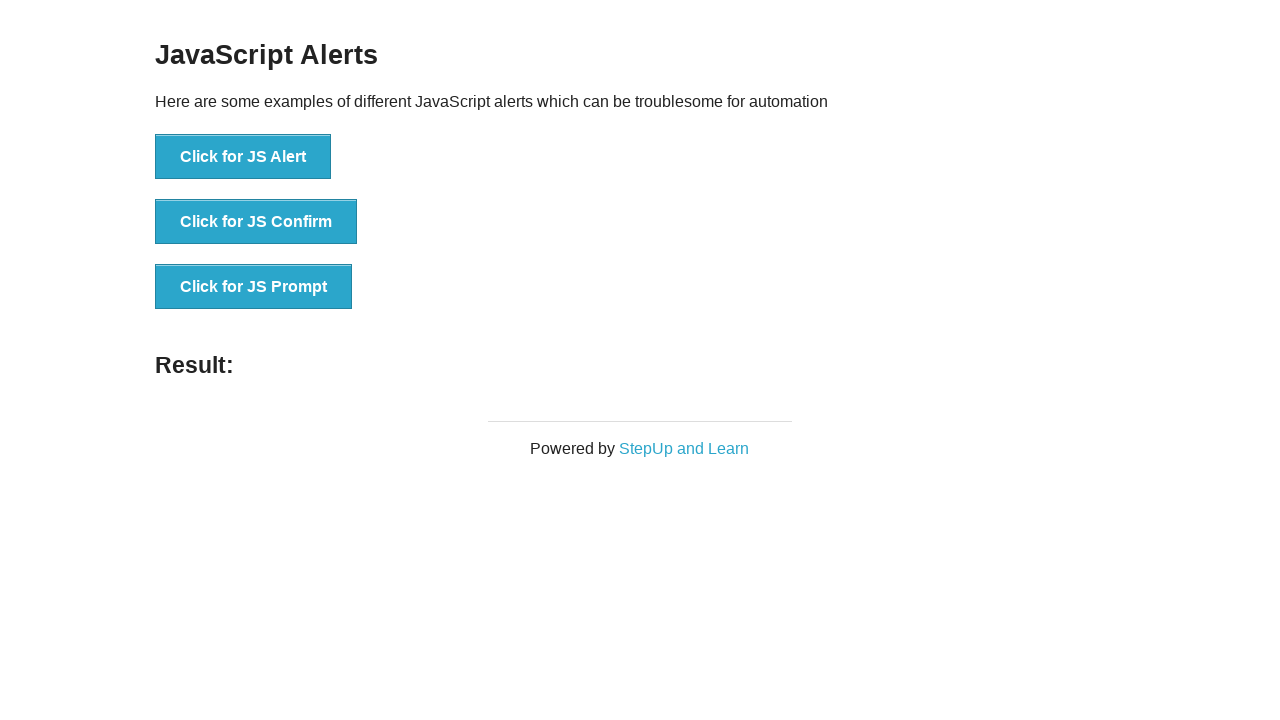

Located confirmation alert button
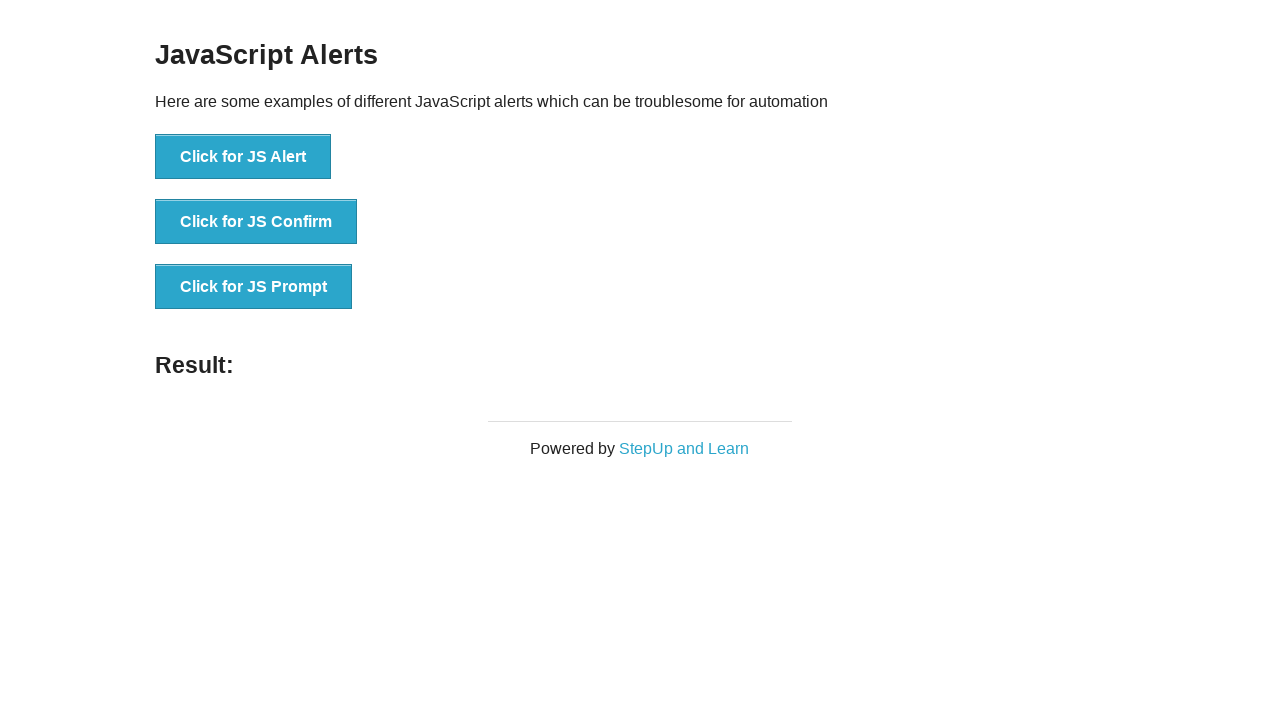

Confirmation alert button is visible
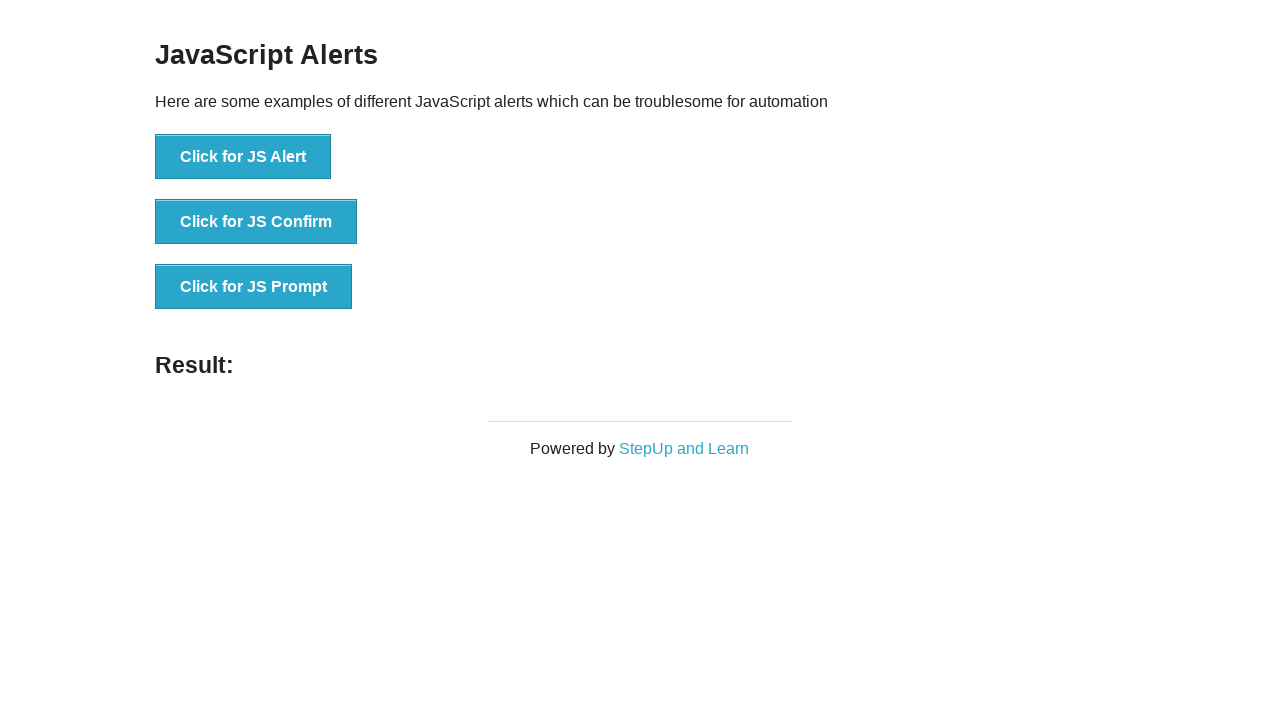

Dialog handler registered to accept confirmation
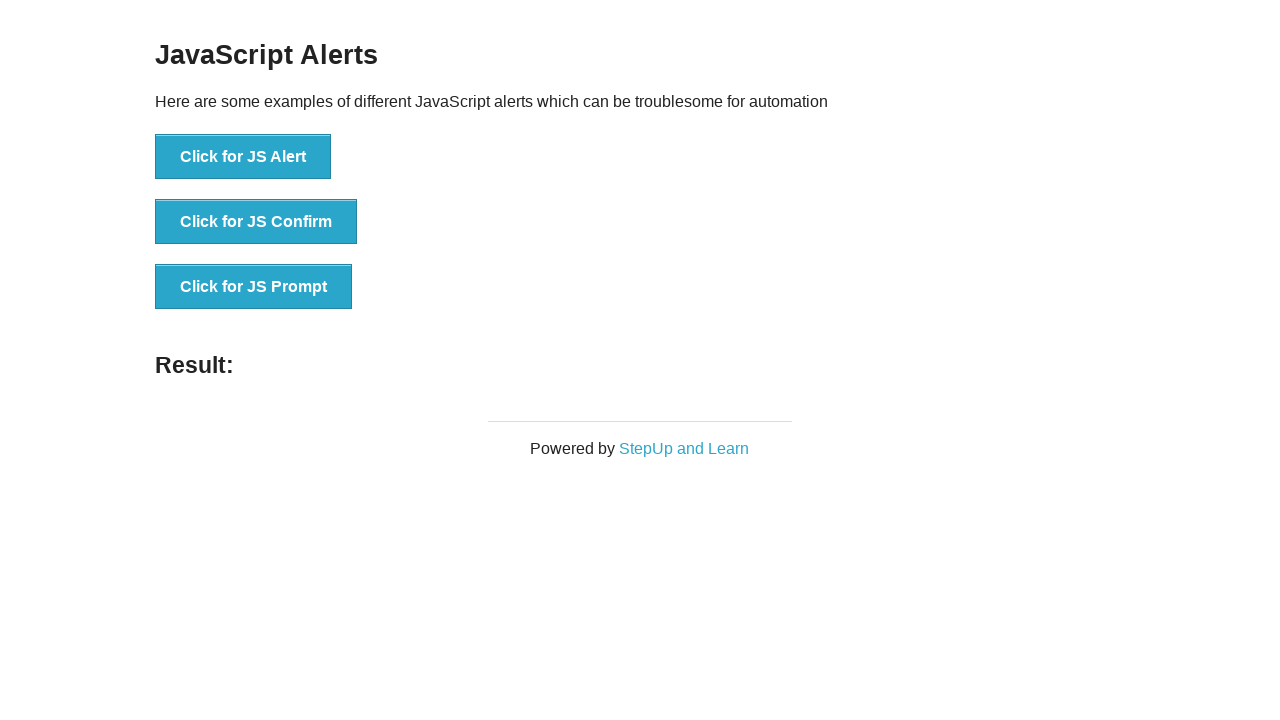

Clicked confirmation alert button at (256, 222) on button:has-text('Click for JS Confirm')
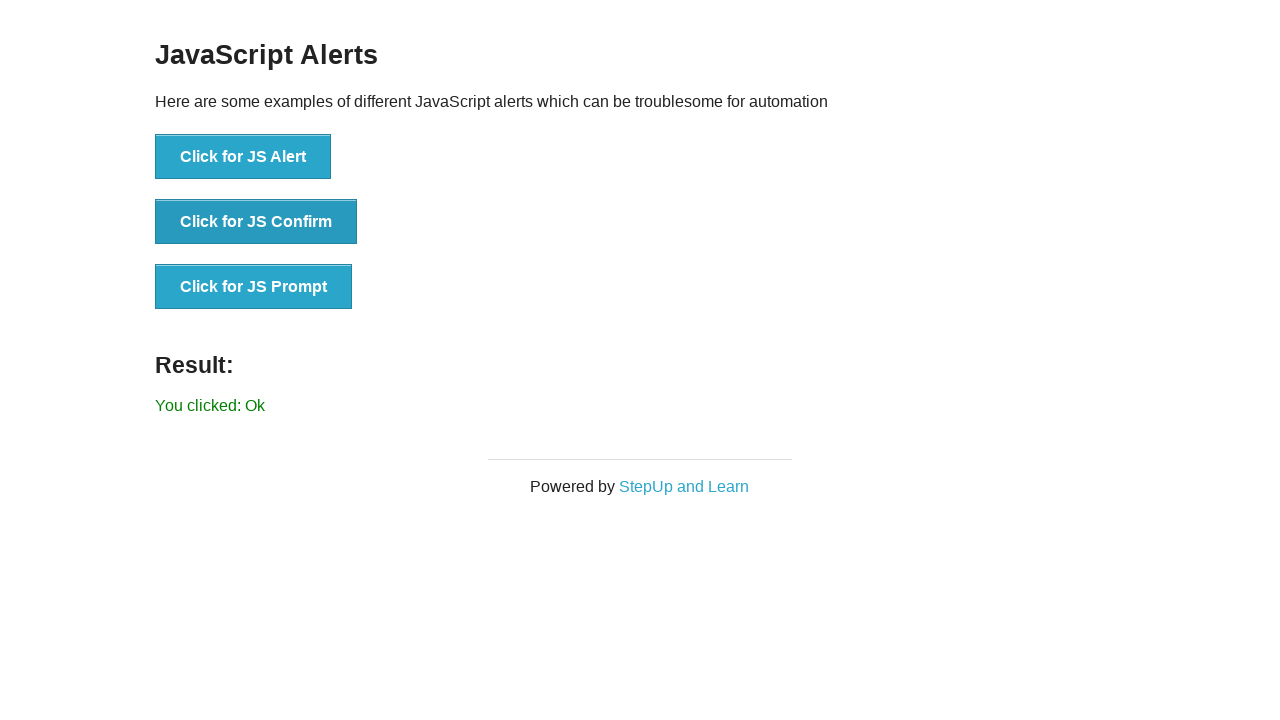

Located result element
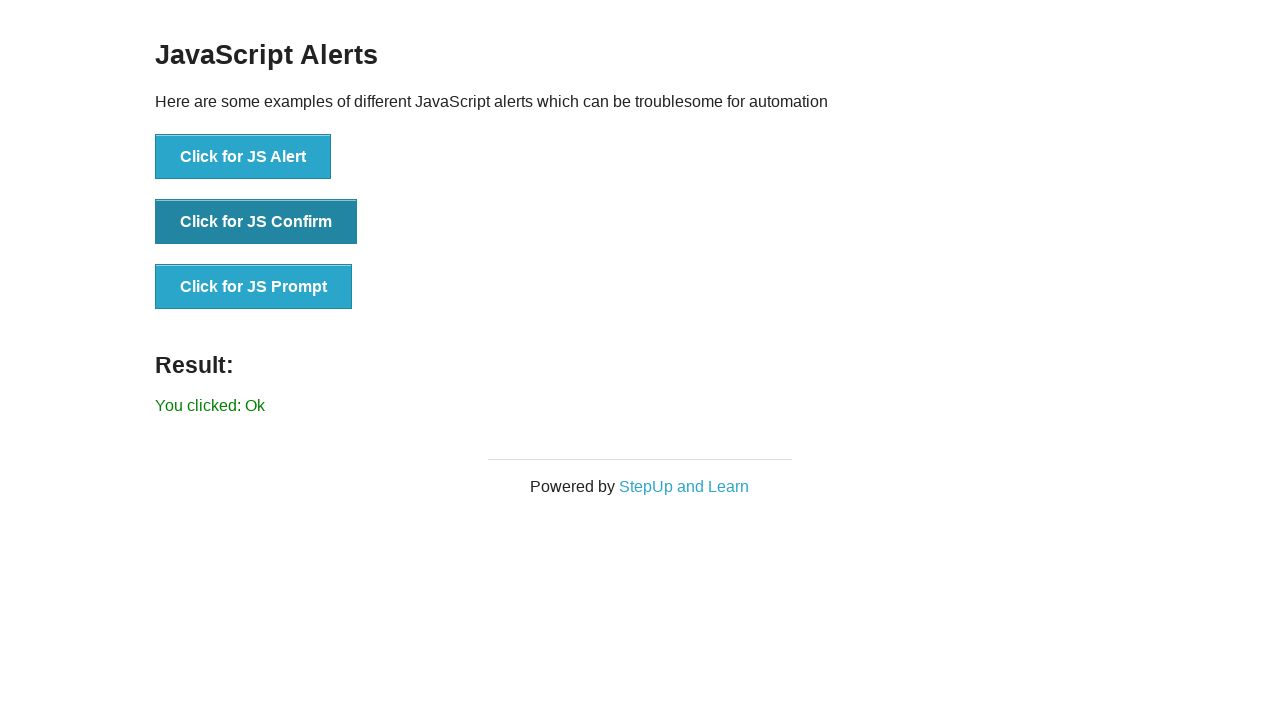

Result element loaded after confirmation dialog
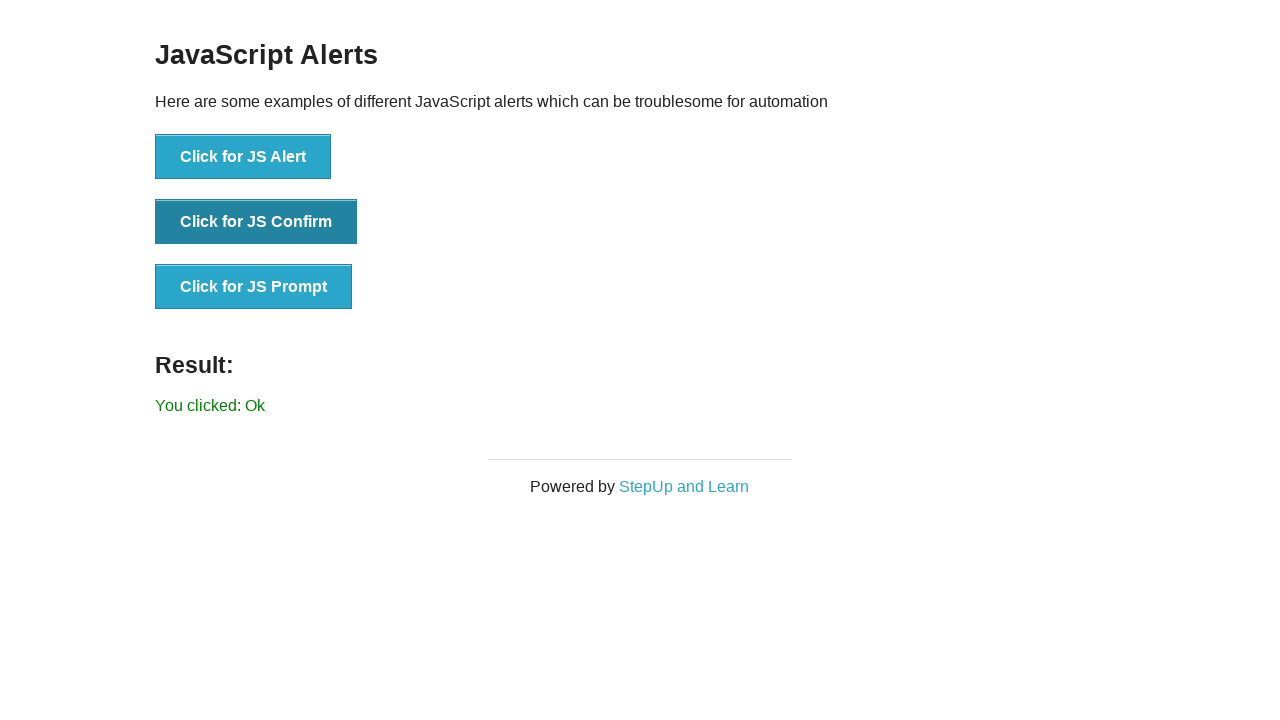

Located info alert button
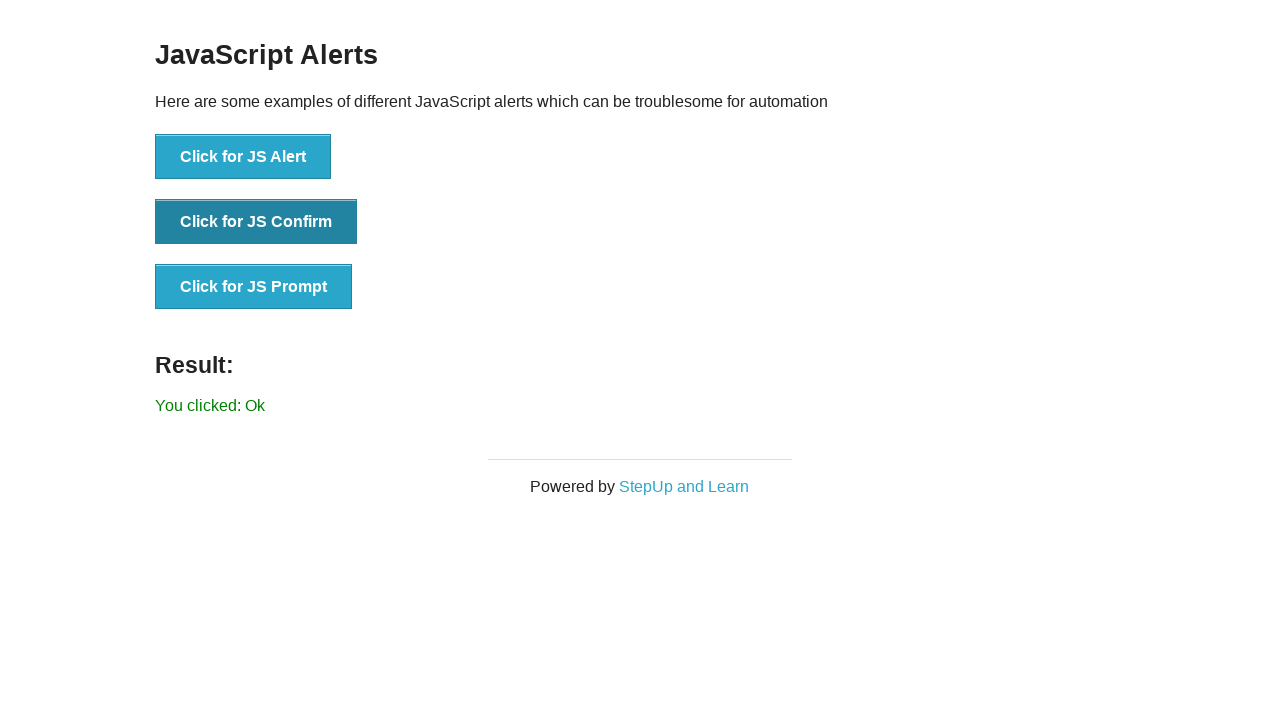

Info alert button is visible
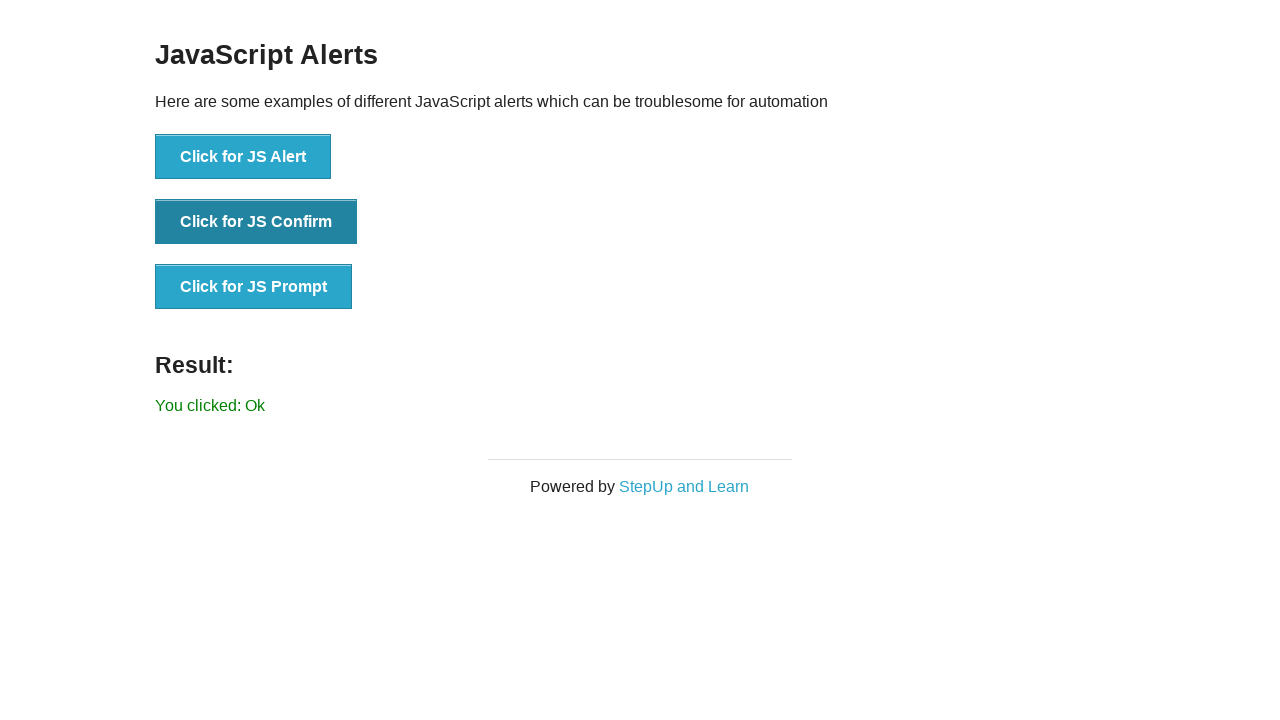

Dialog handler registered to accept info alert
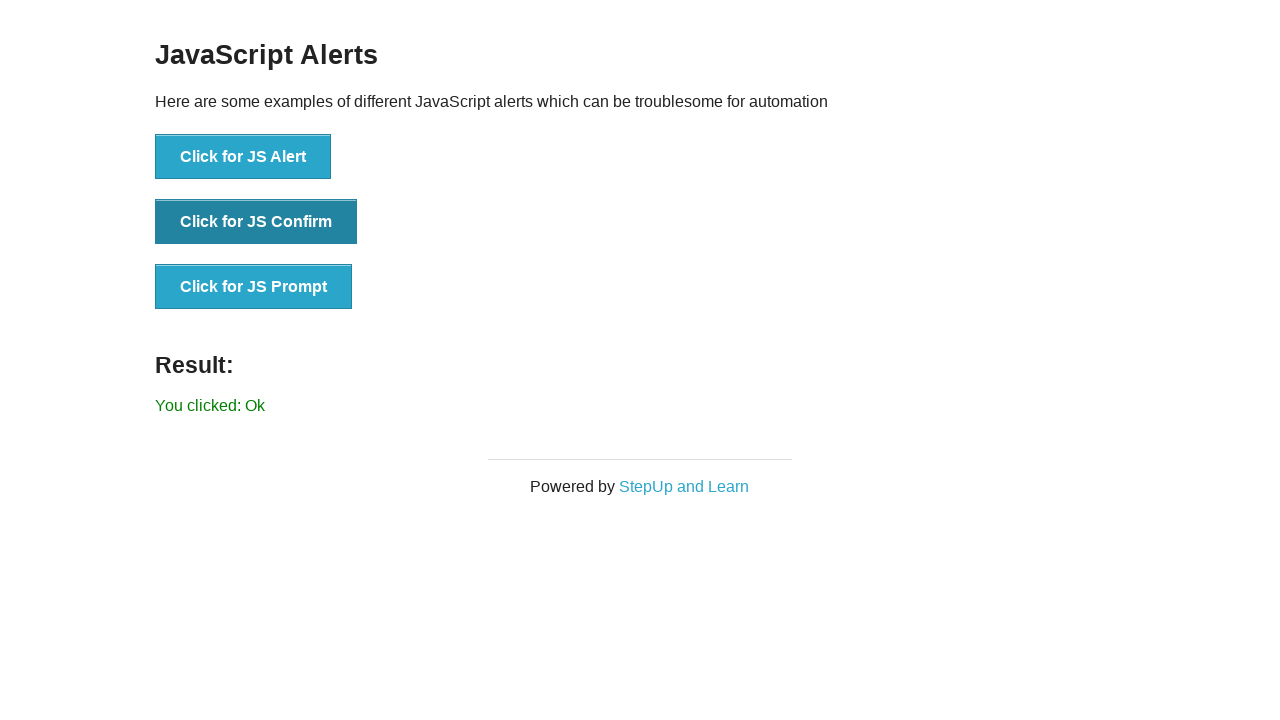

Clicked info alert button at (243, 157) on button:has-text('Click for JS Alert')
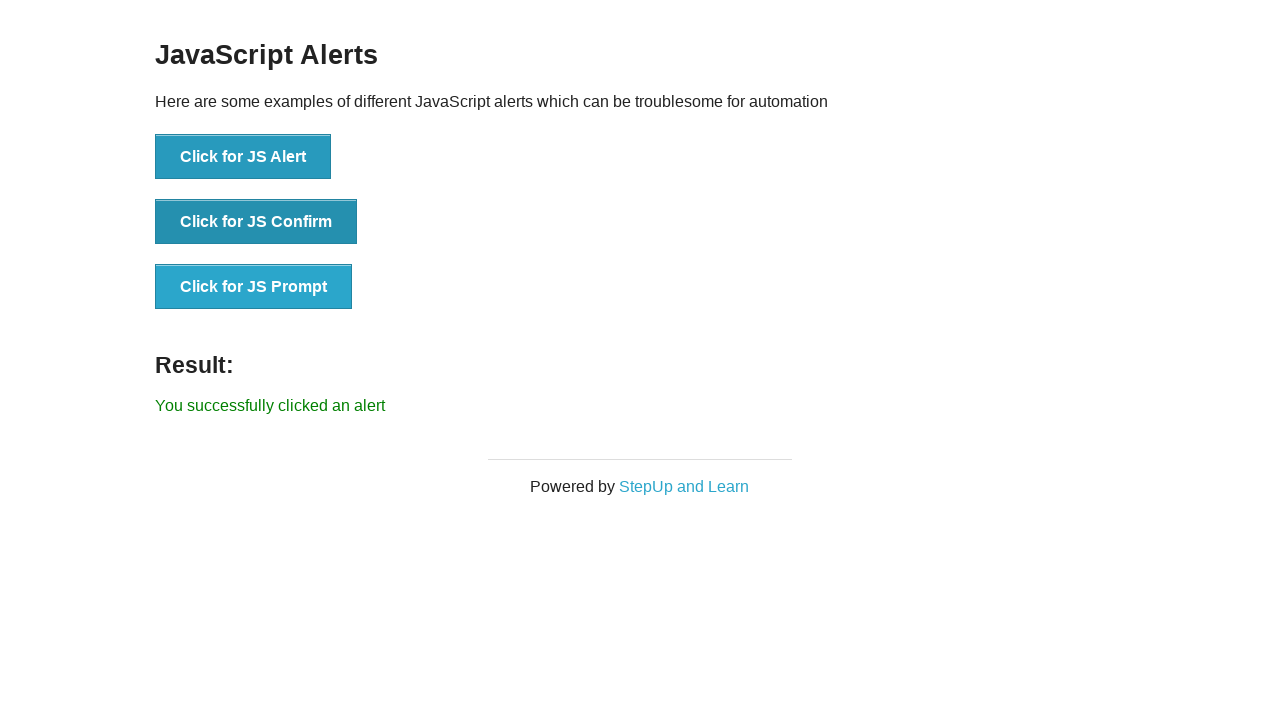

Located result element
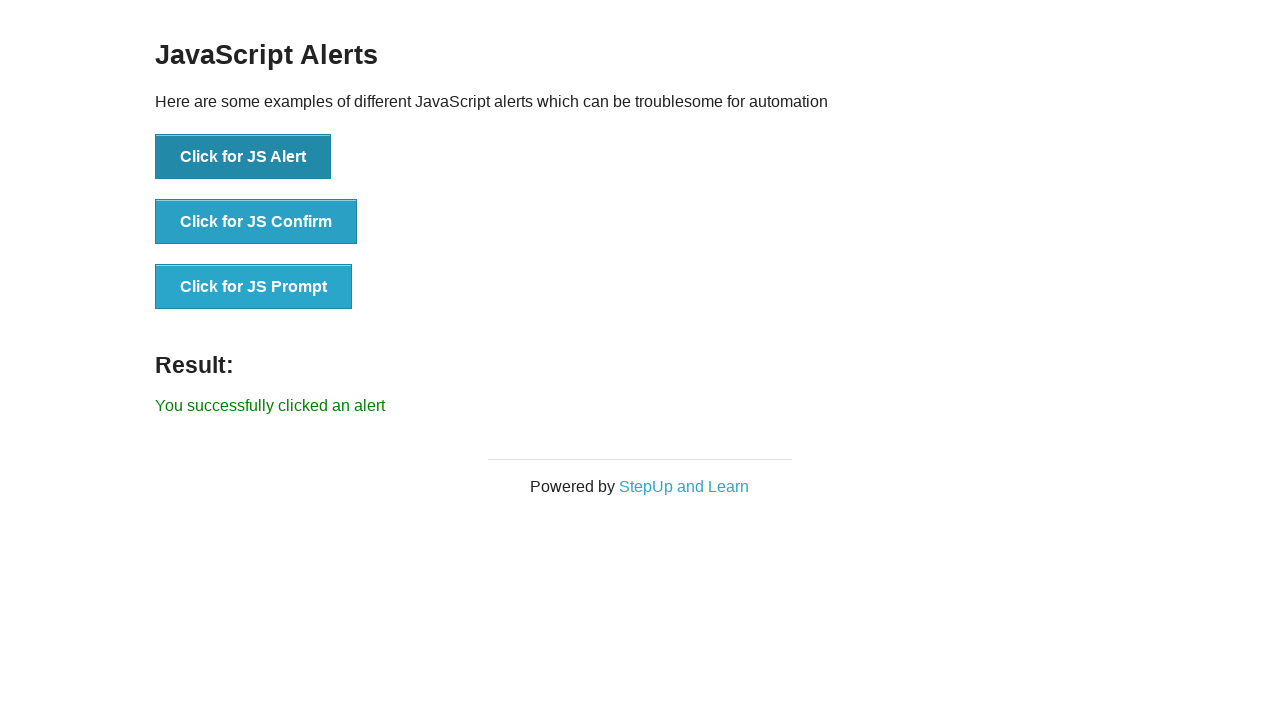

Result element loaded after info alert dialog
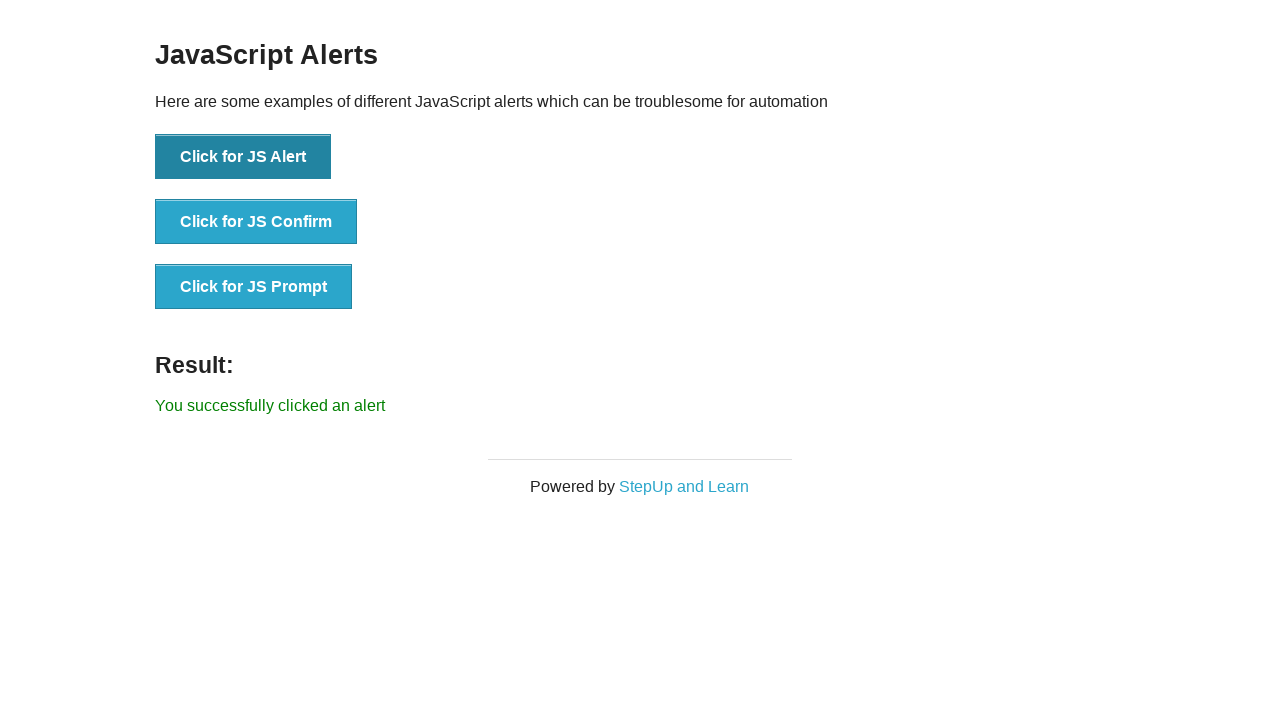

Located prompt dialog button
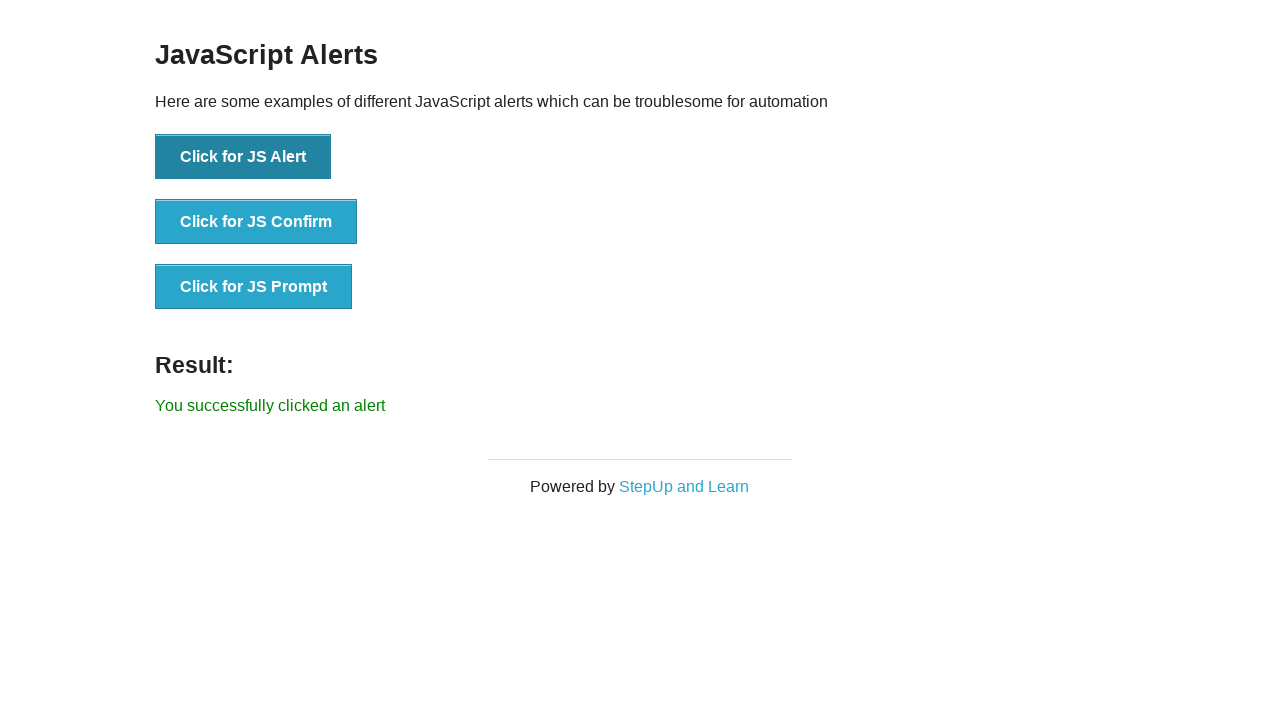

Prompt dialog button is visible
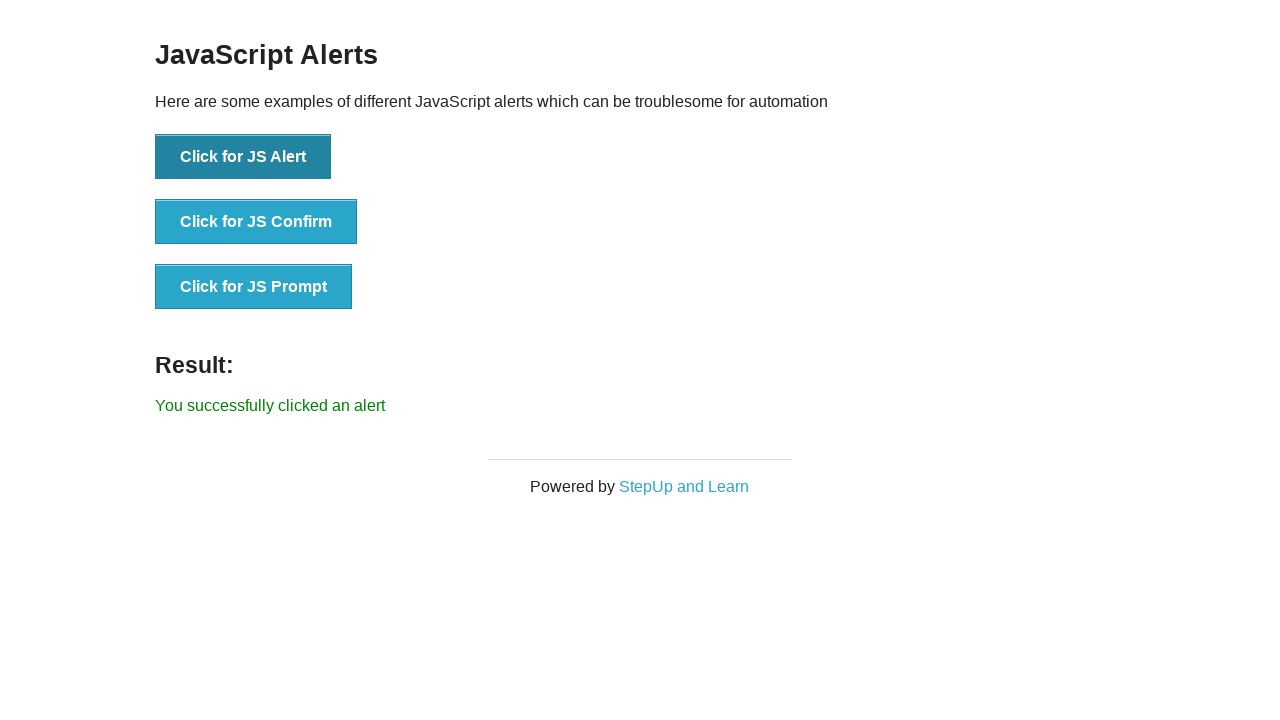

Dialog handler registered to accept prompt with test input
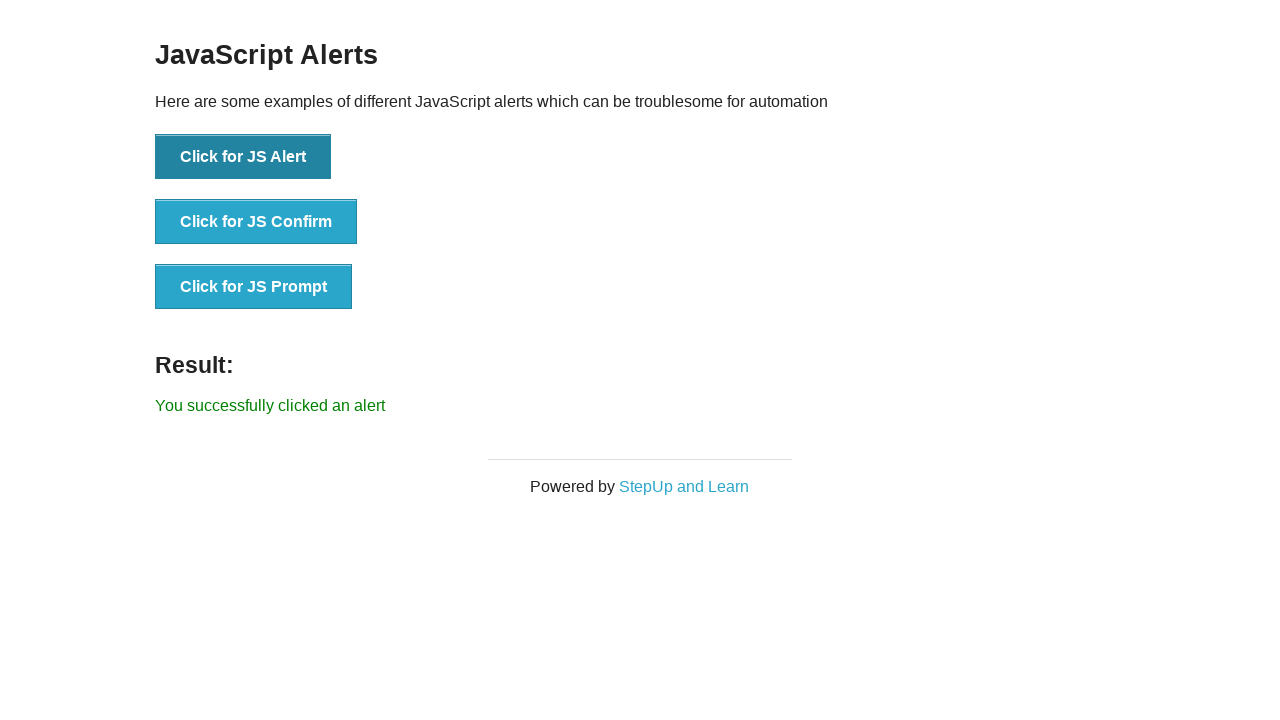

Clicked prompt dialog button at (254, 287) on button:has-text('Click for JS Prompt')
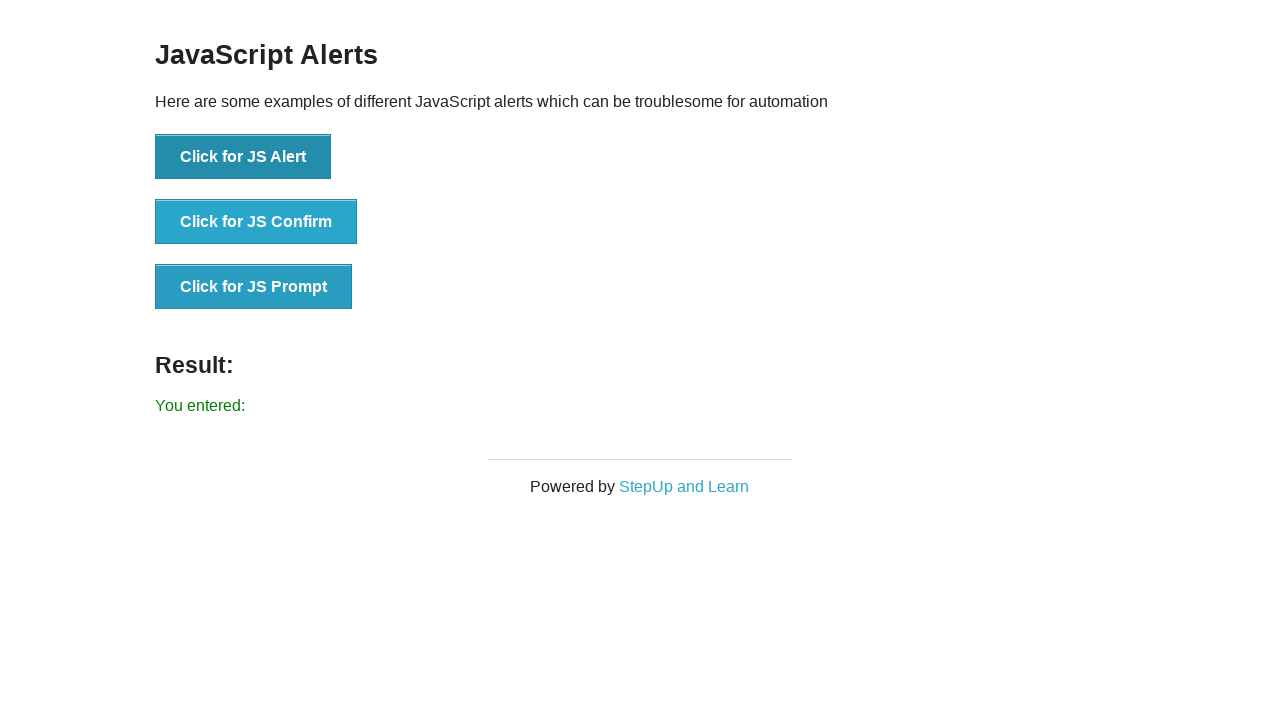

Located result element
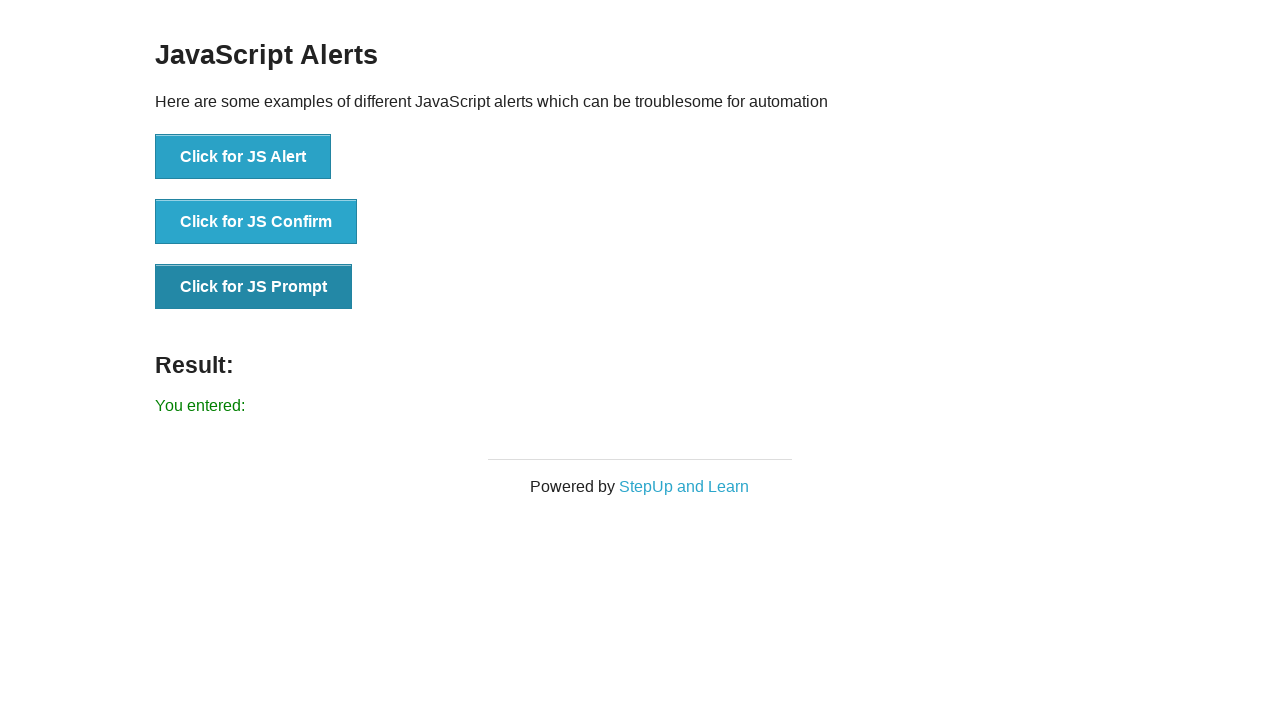

Result element loaded after prompt dialog with user input
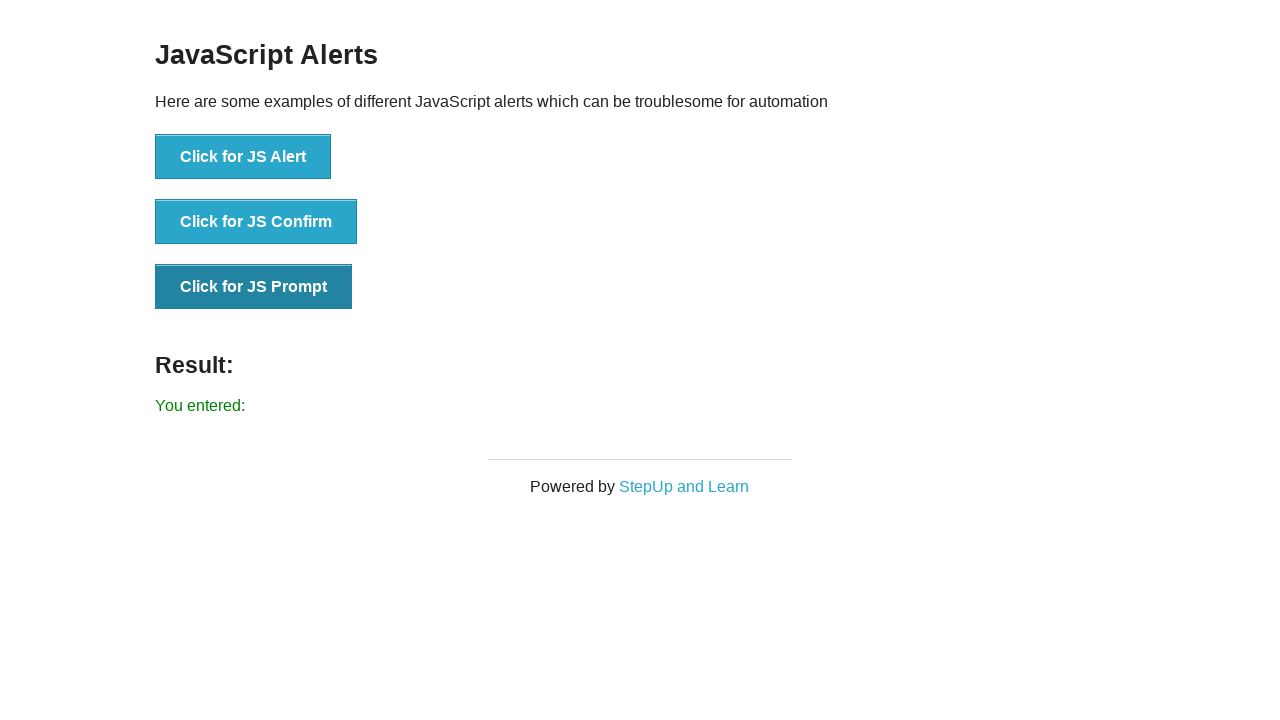

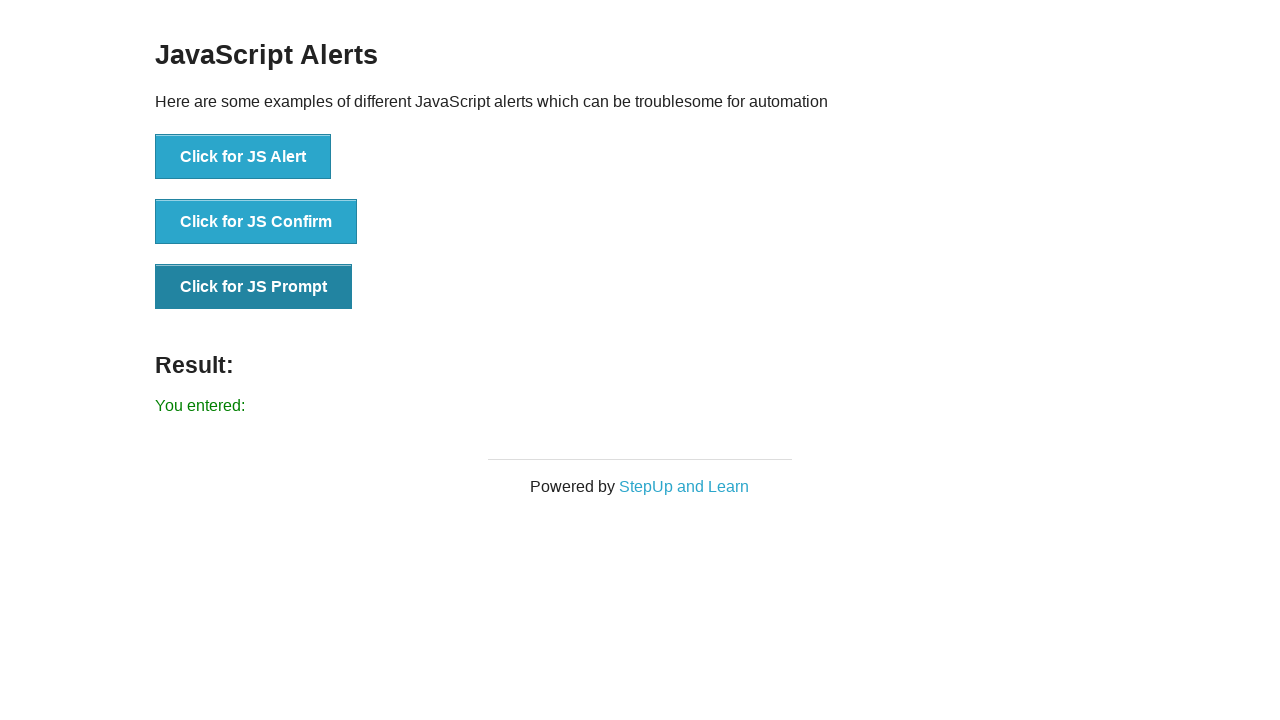